Tests handling a JavaScript alert by clicking a link that triggers an alert dialog, then accepting it

Starting URL: https://www.selenium.dev/documentation/webdriver/js_alerts_prompts_and_confirmations/

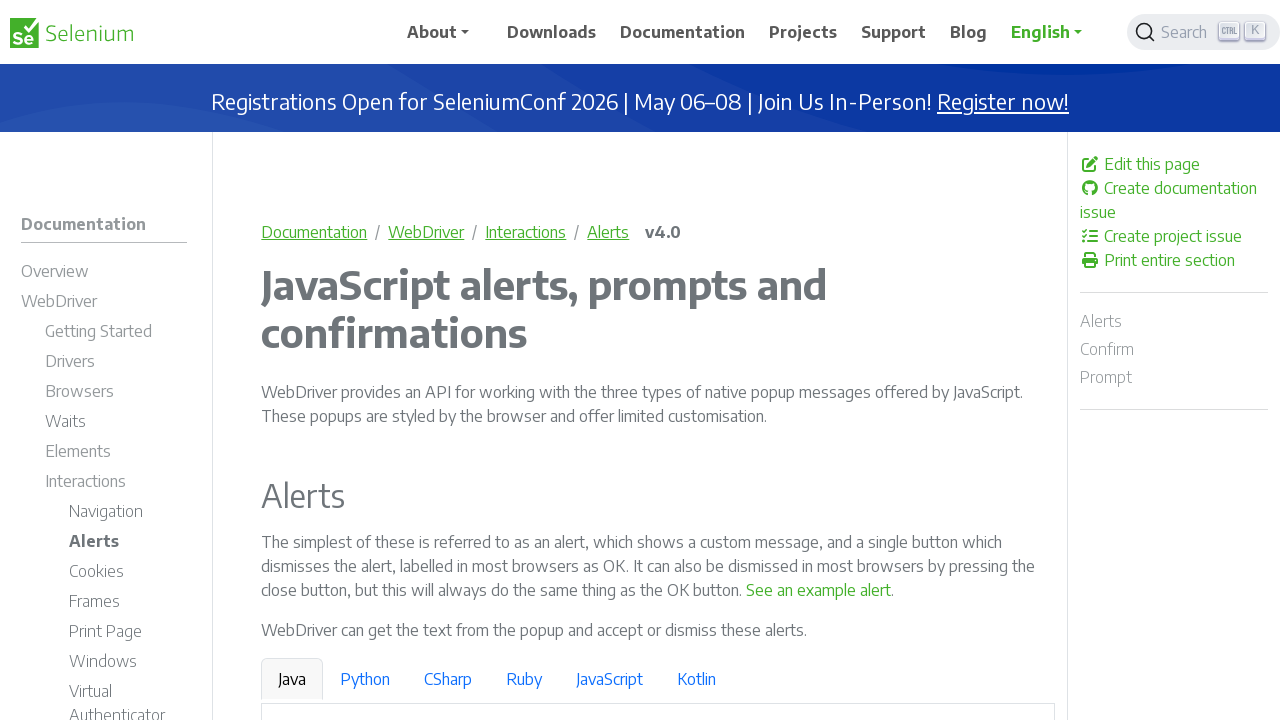

Clicked link to trigger JavaScript alert at (819, 590) on text=See an example alert
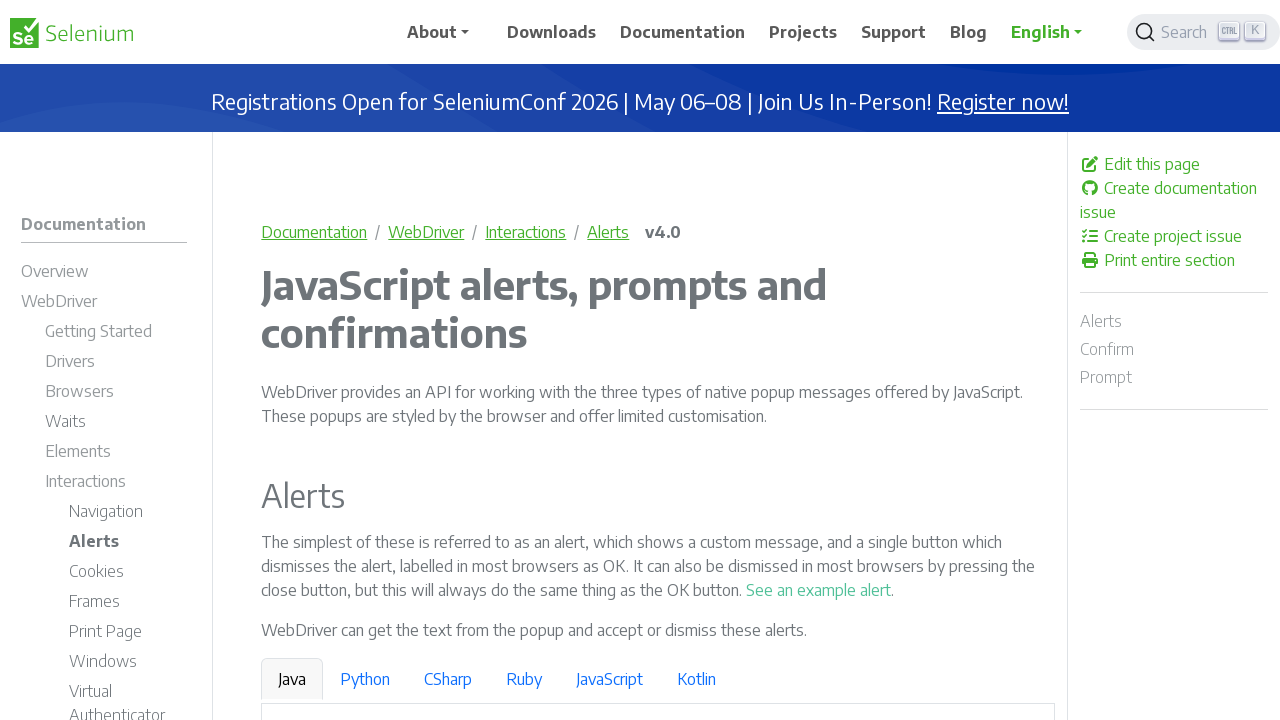

Set up dialog handler to accept alert
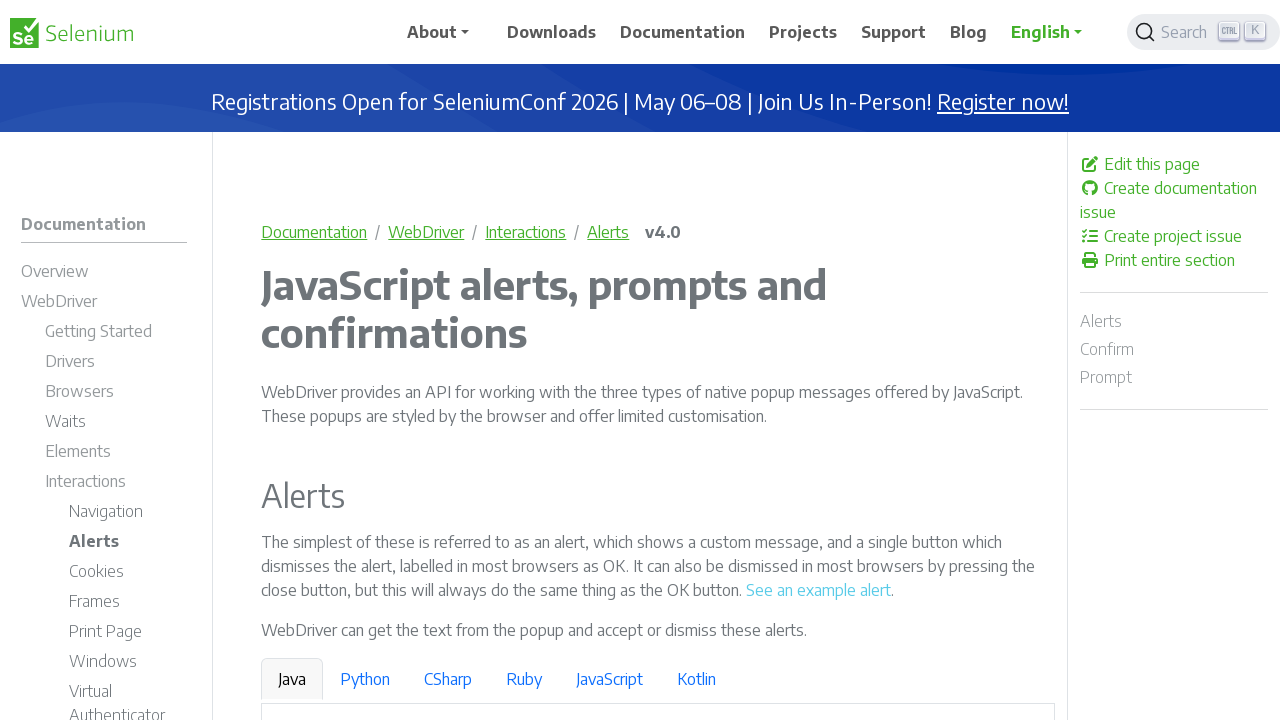

Waited for dialog interaction to complete
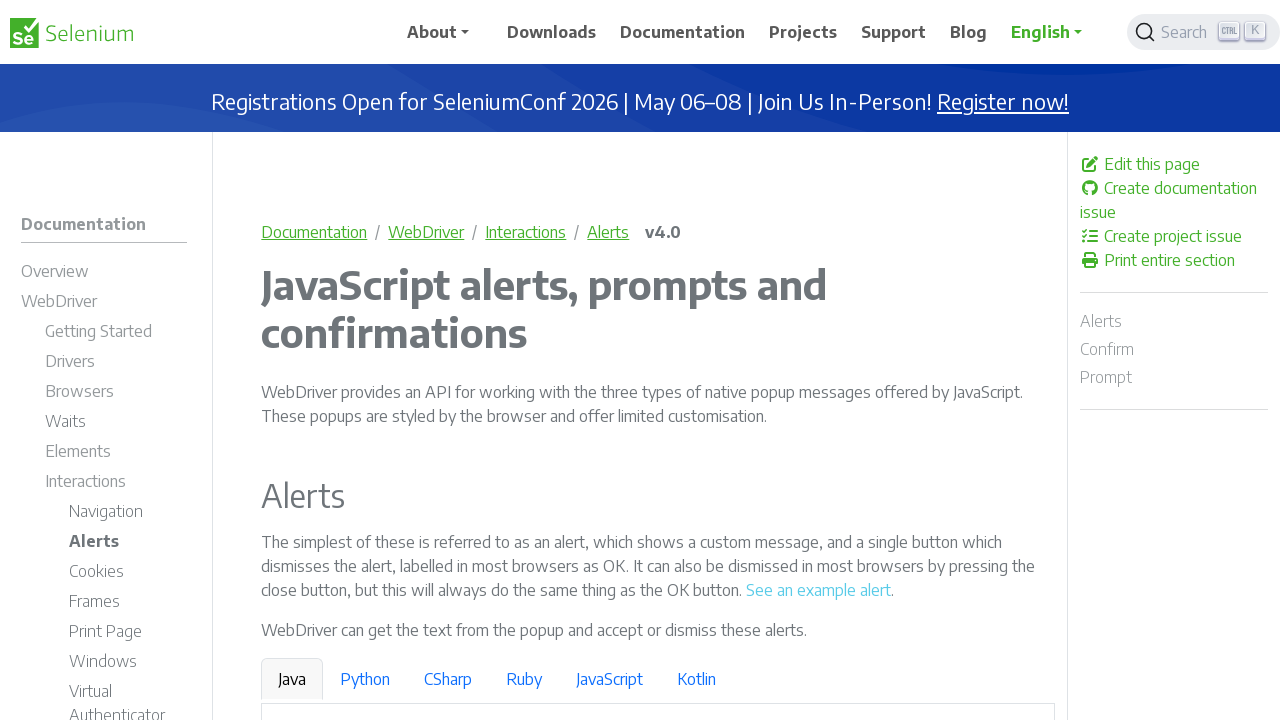

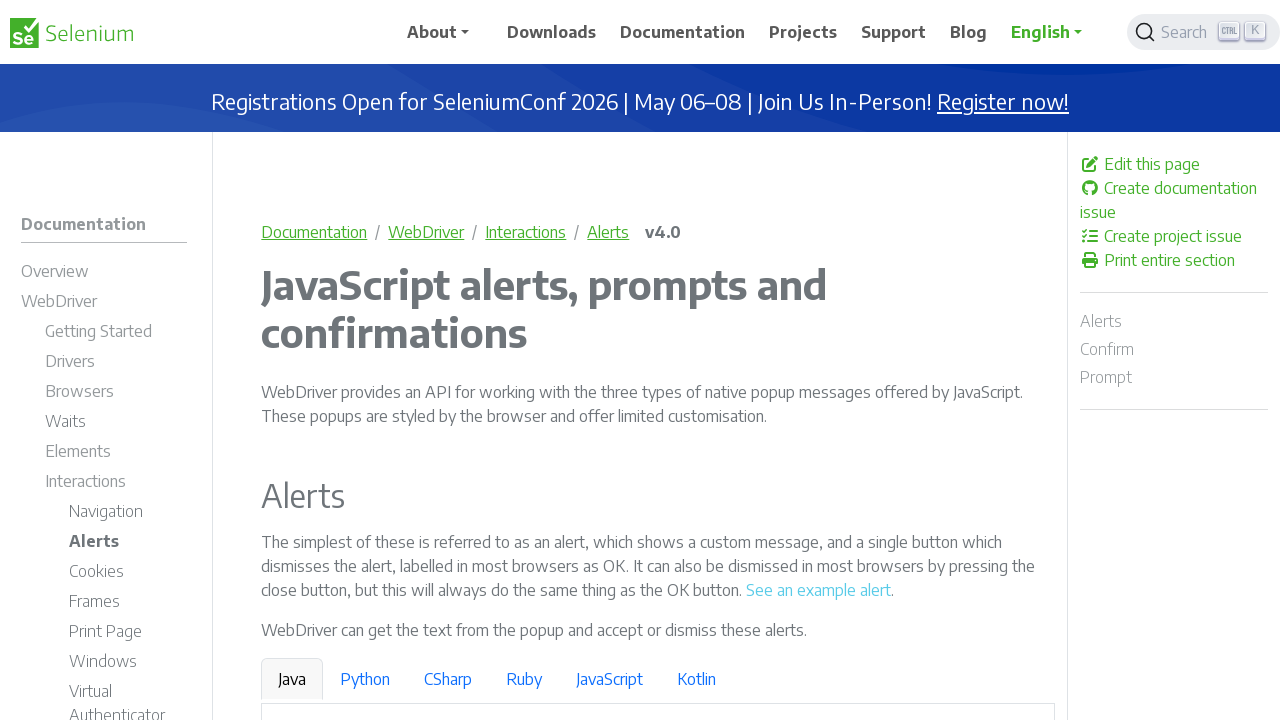